Navigates to the page and clicks the dark mode toggle button

Starting URL: https://milankomaj-934e3.firebaseapp.com/

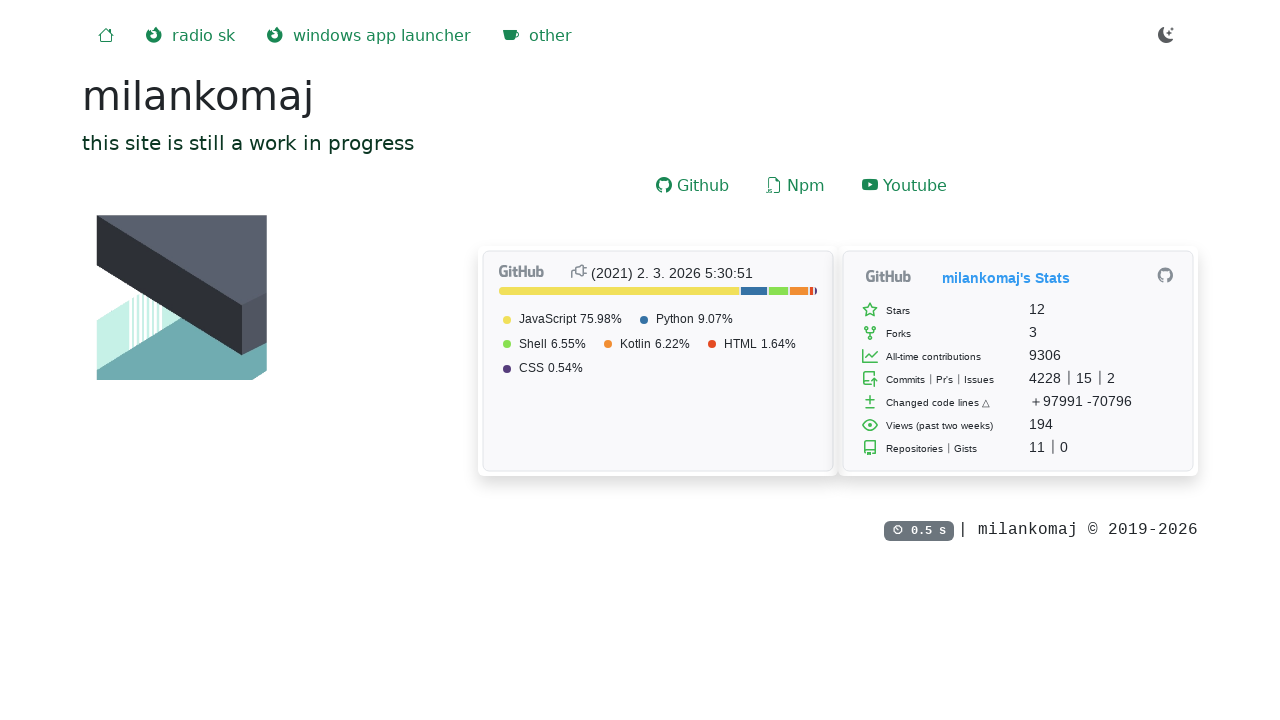

Navigated to Firebase app homepage
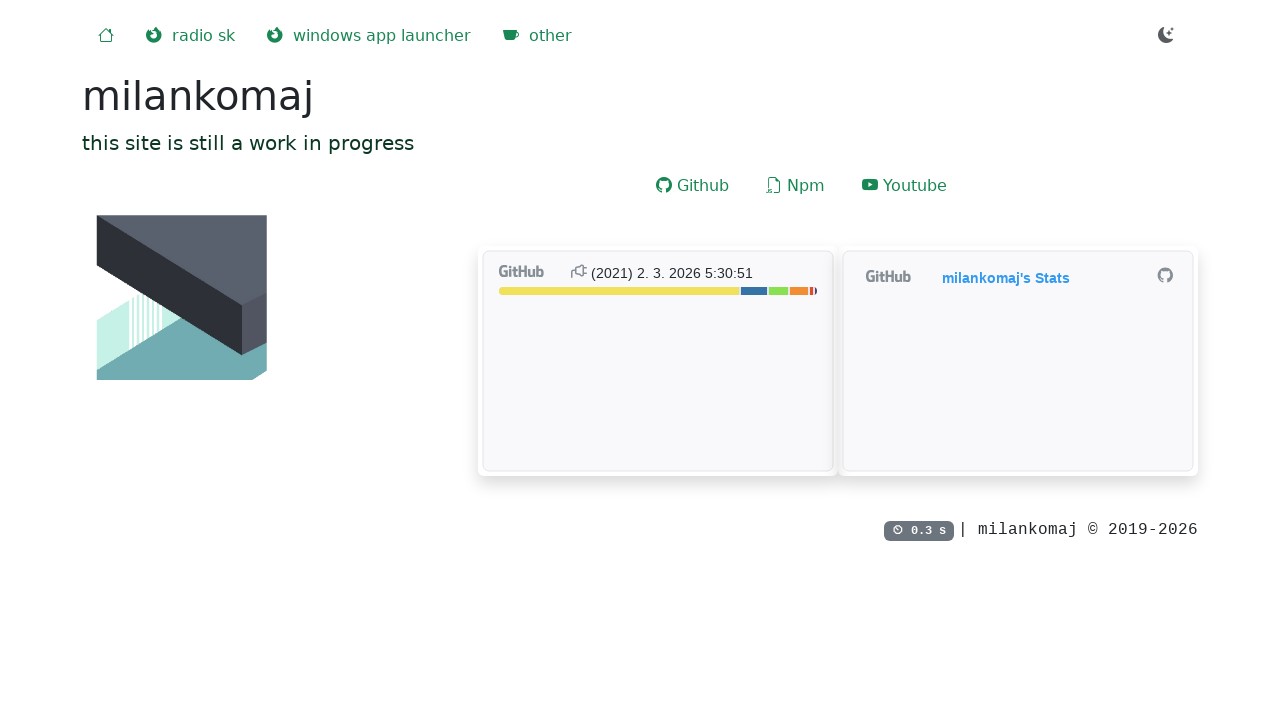

Clicked dark mode toggle button at (1166, 36) on xpath=//*[@id="toDark"]
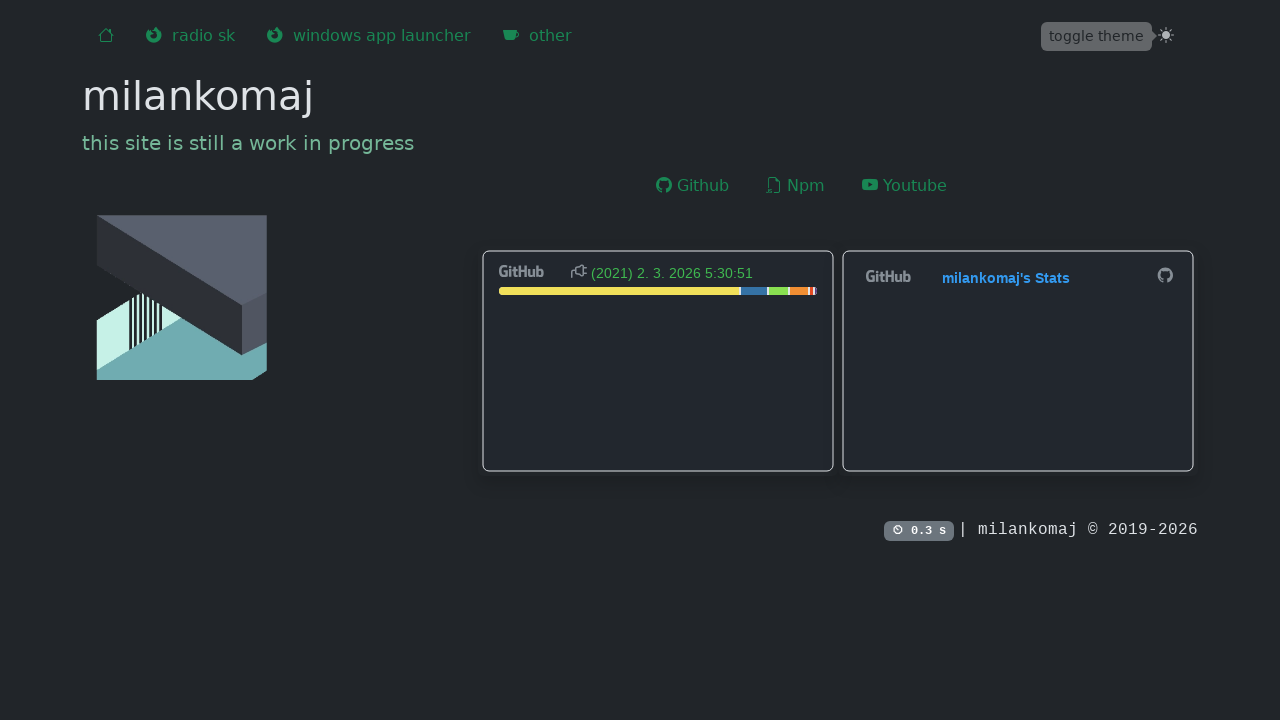

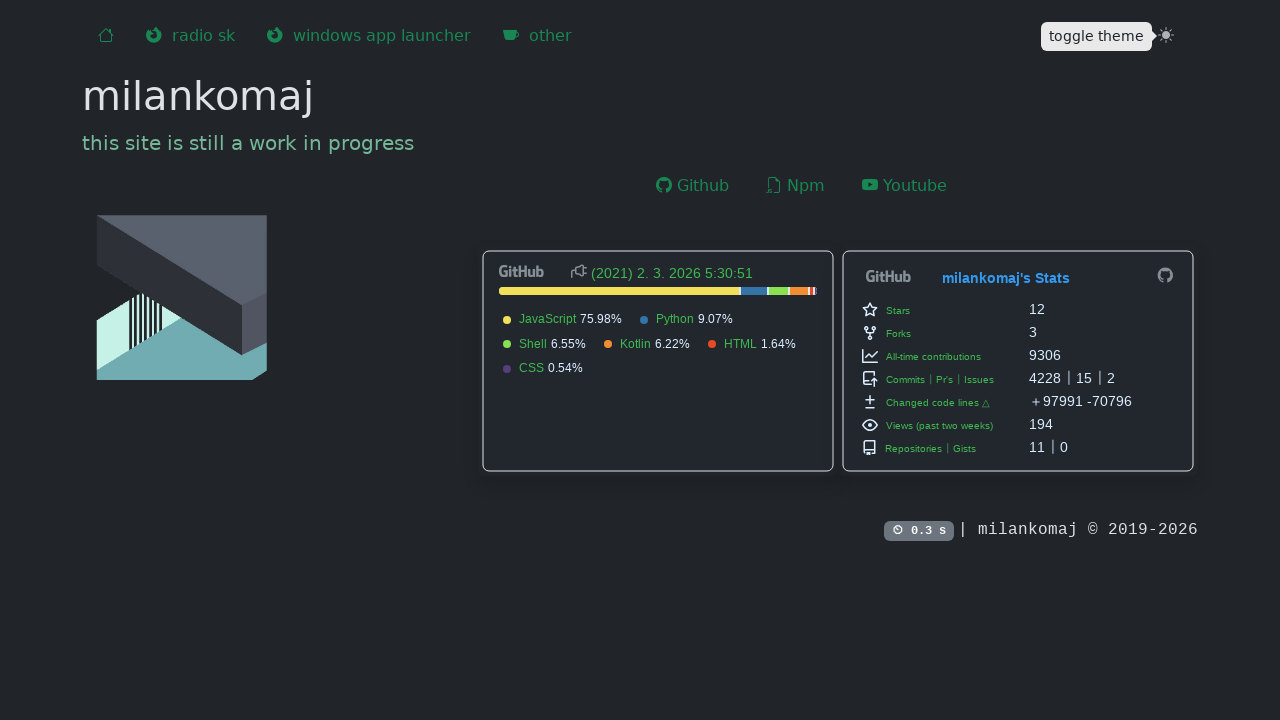